Navigates to a demo table page and finds the last name of an employee whose first name is "Abhishek" by dynamically locating table columns

Starting URL: http://automationbykrishna.com/

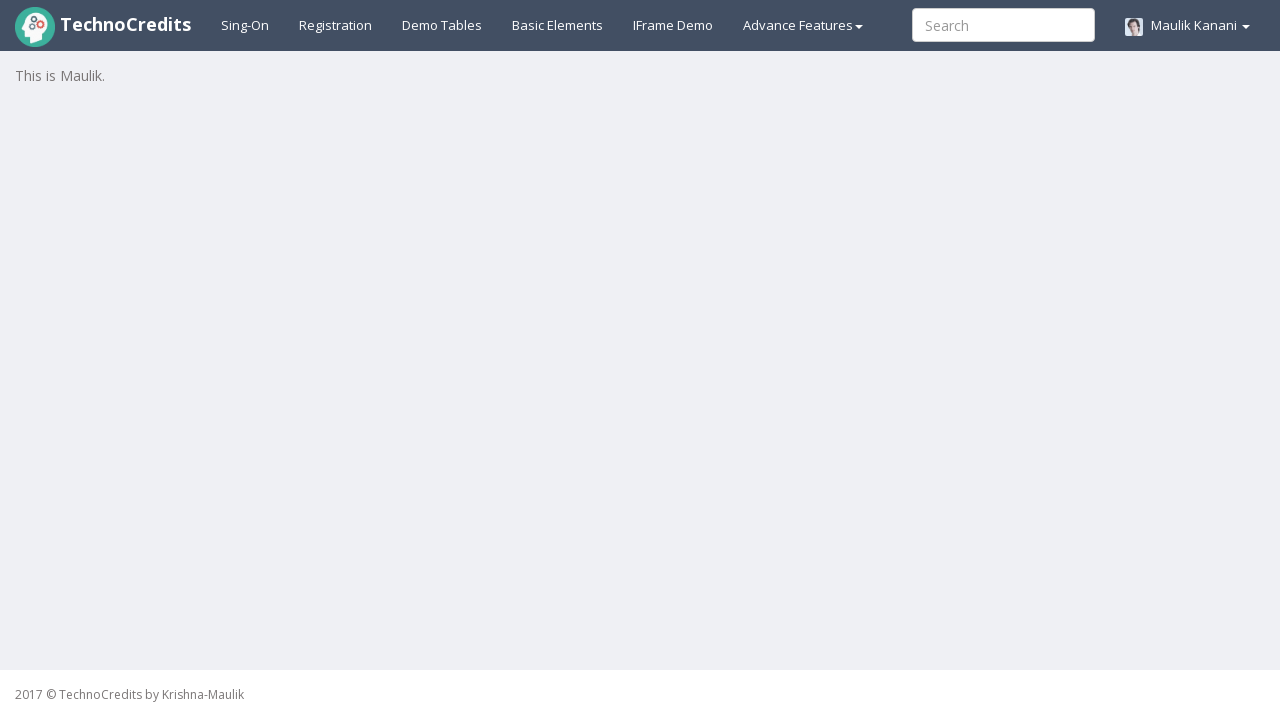

Clicked on 'Demo Tables' link to navigate to table page at (442, 25) on a:text('Demo Tables')
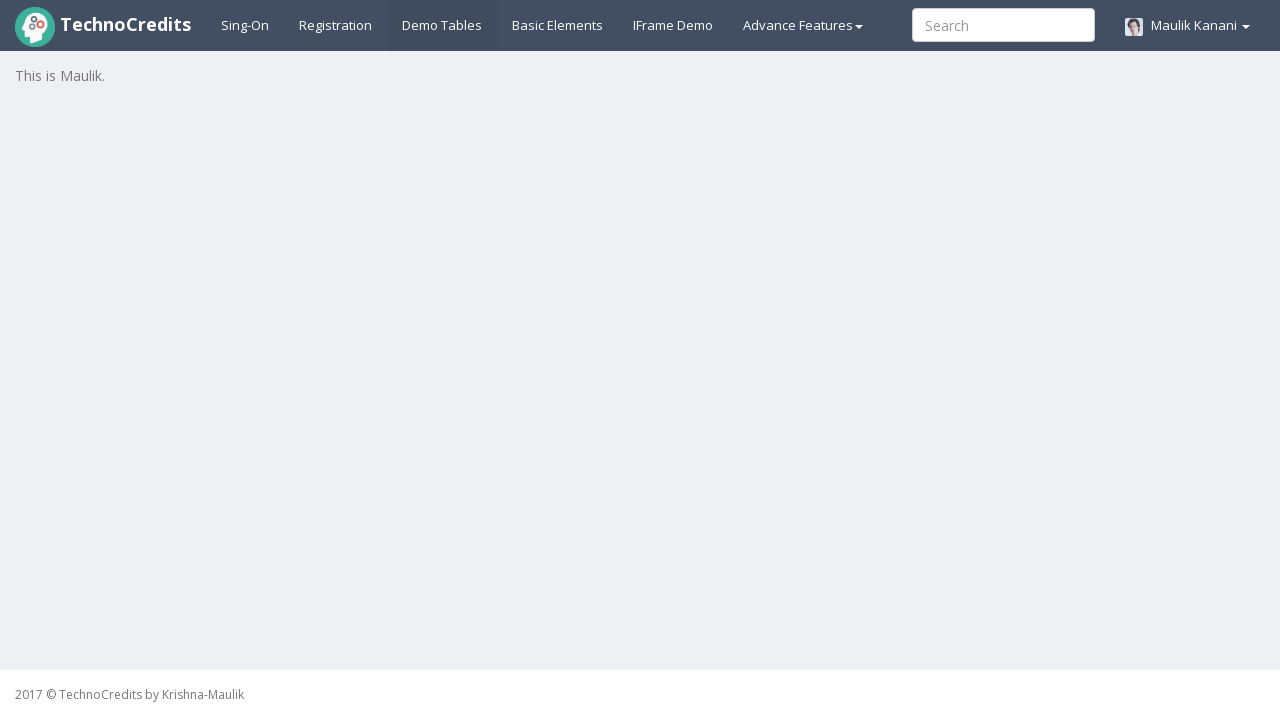

Table with id 'table1' is now visible
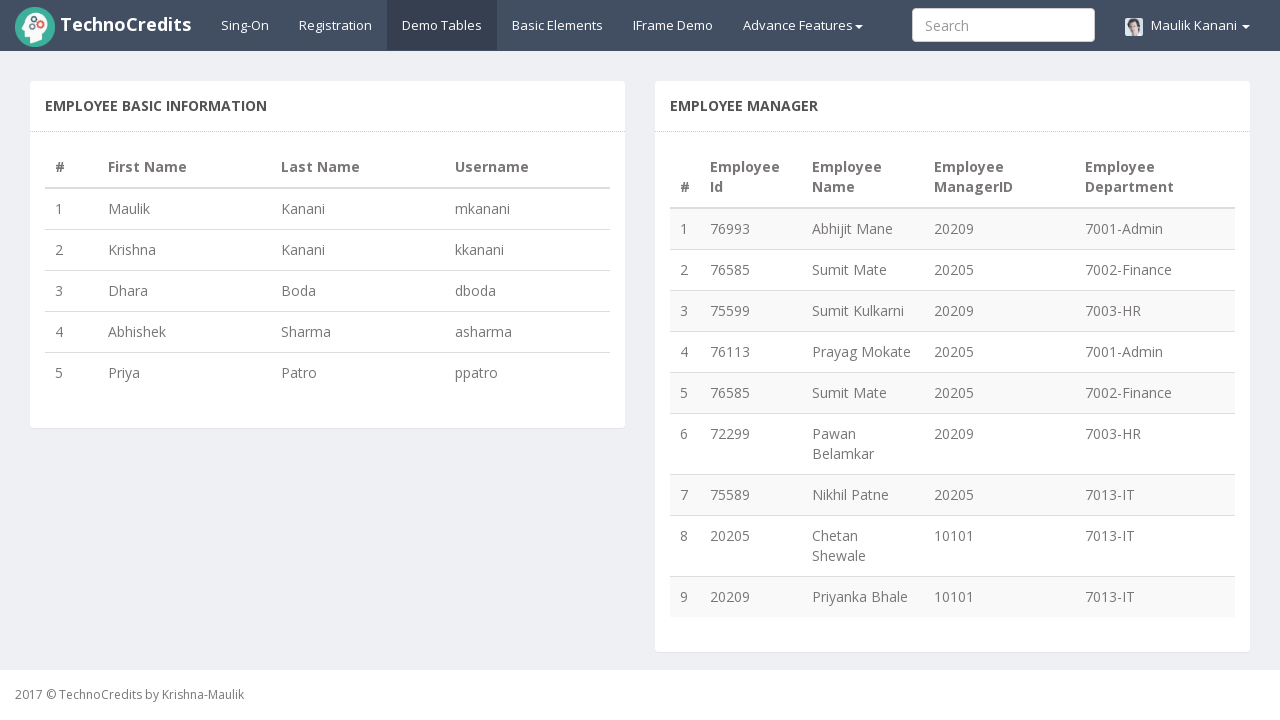

Retrieved all table headers from the table
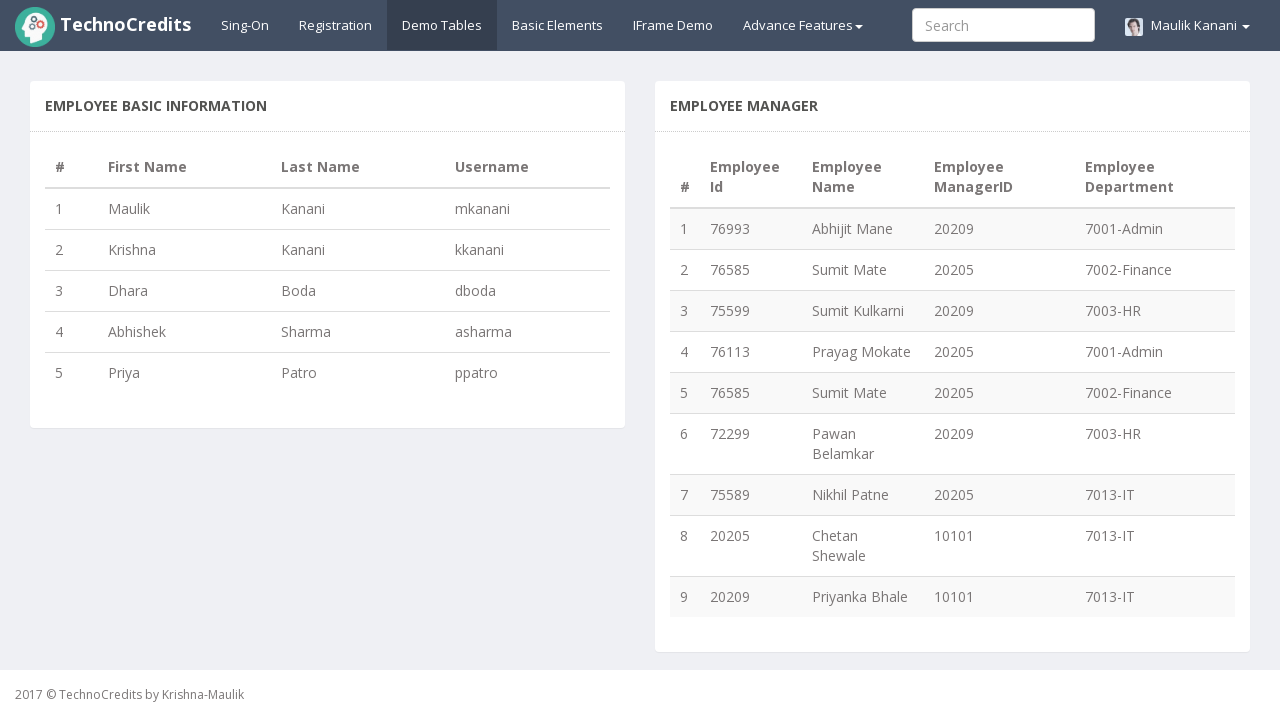

Found 'Last Name' column at index 3
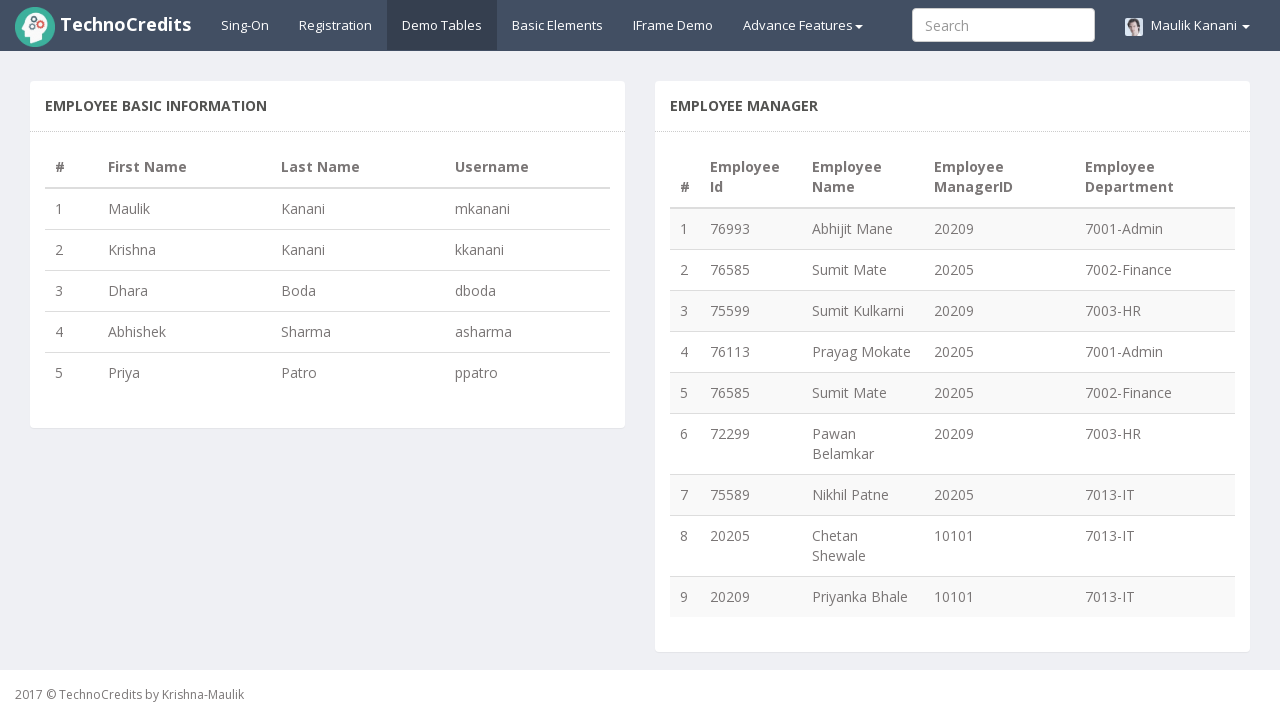

Retrieved last name of employee with first name 'Abhishek': Sharma
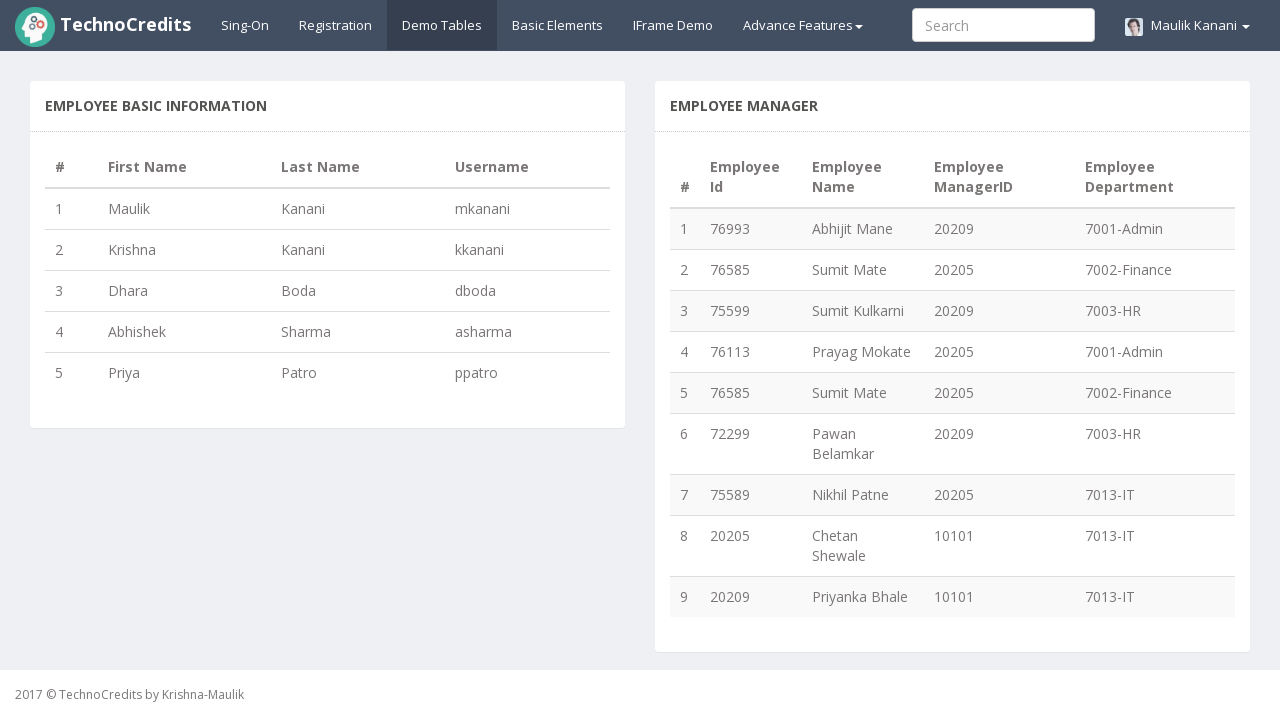

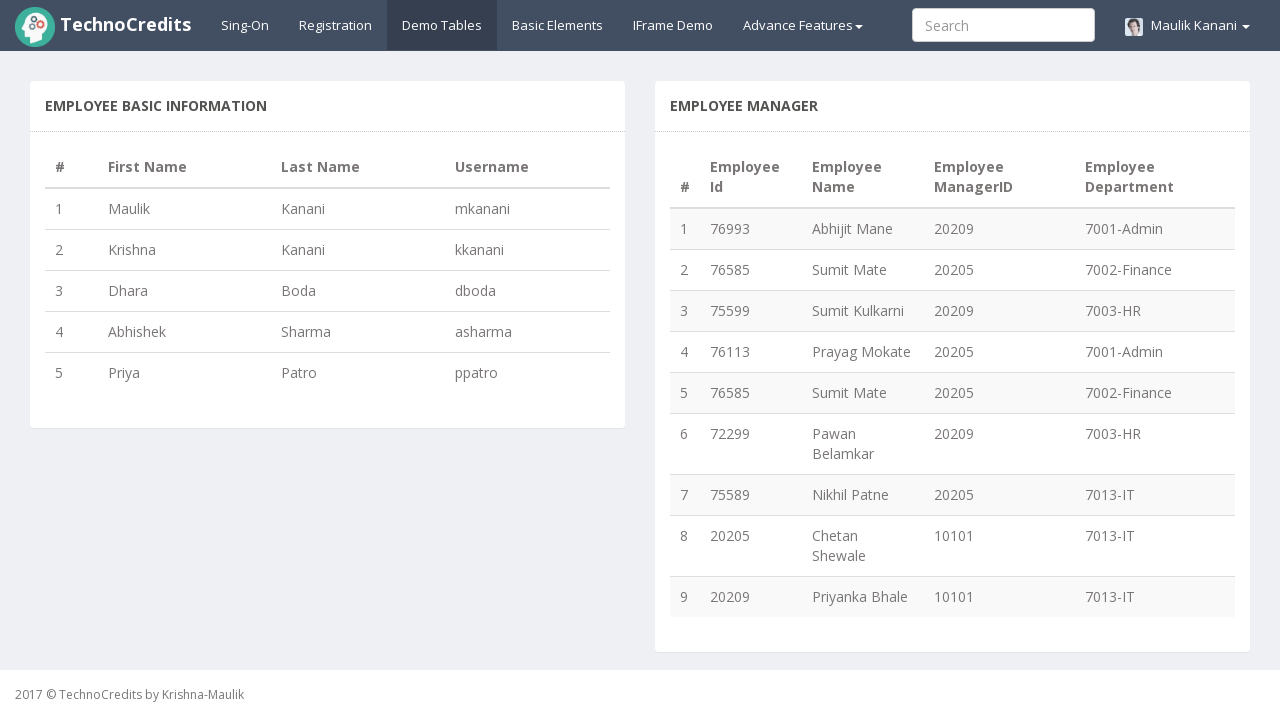